Tests dropdown selection functionality by selecting an option from a static dropdown menu

Starting URL: https://the-internet.herokuapp.com/dropdown

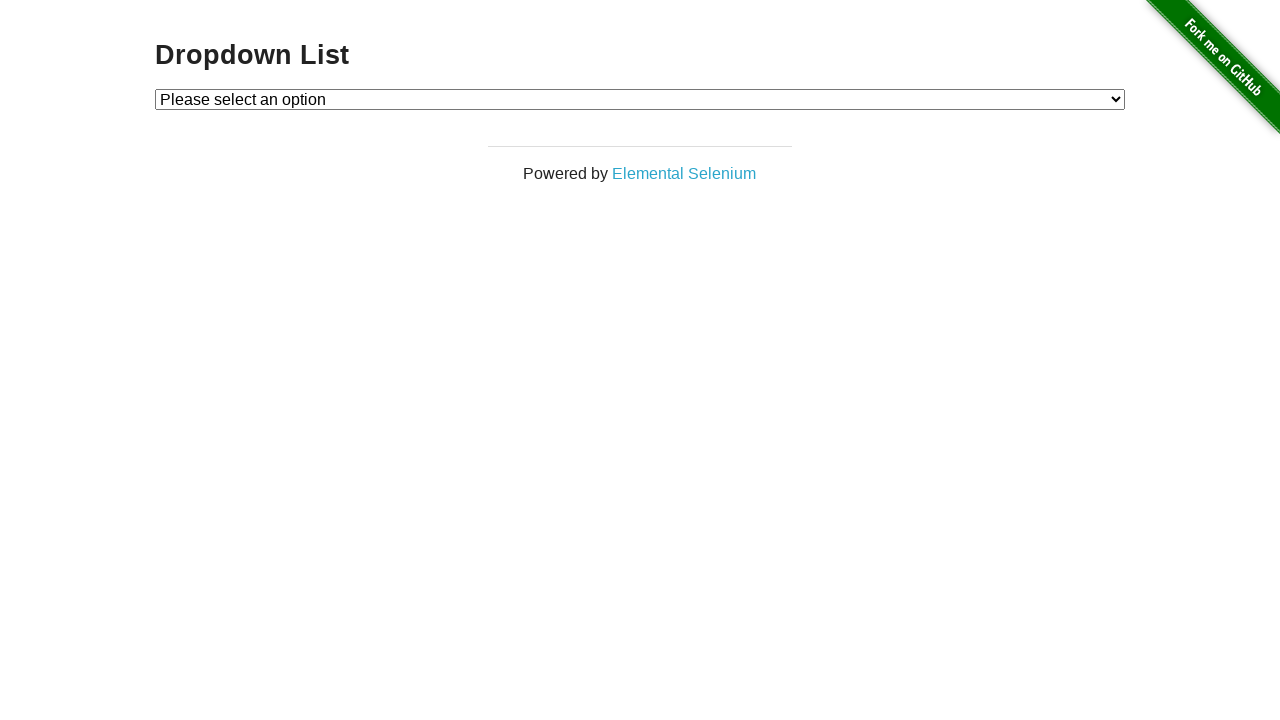

Located dropdown element with id 'dropdown'
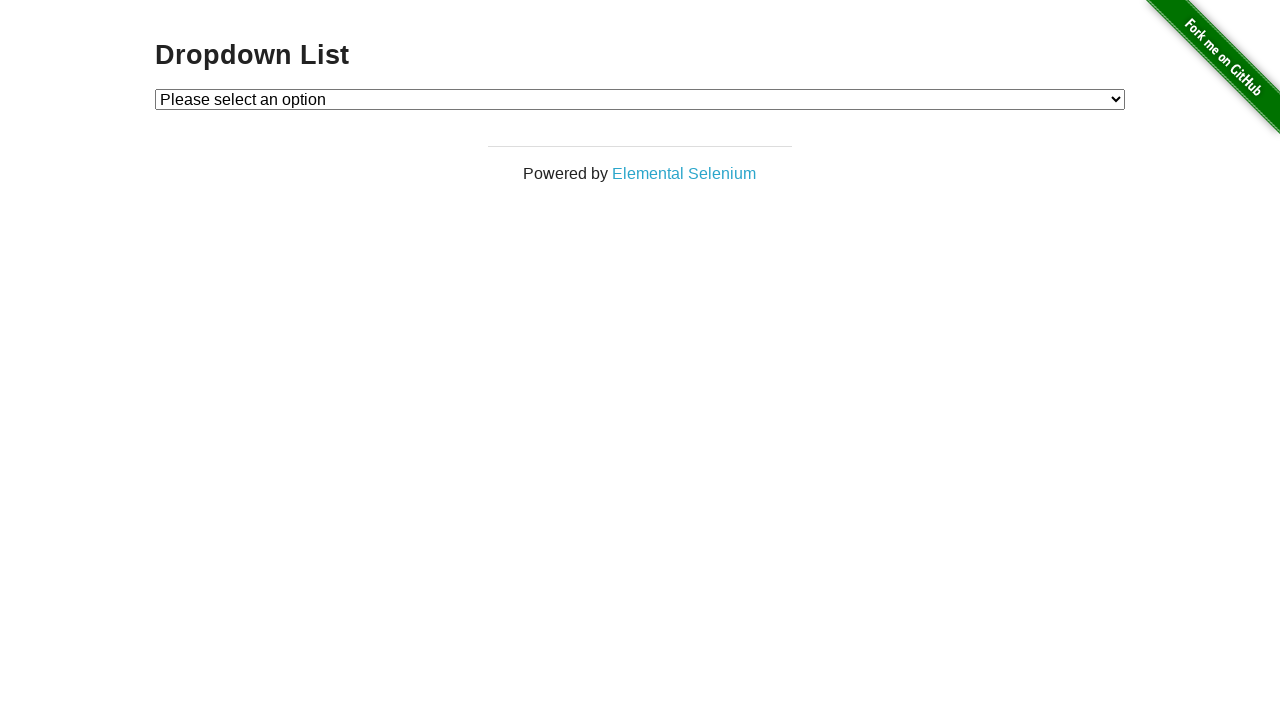

Selected second option (index 1) from static dropdown menu on #dropdown
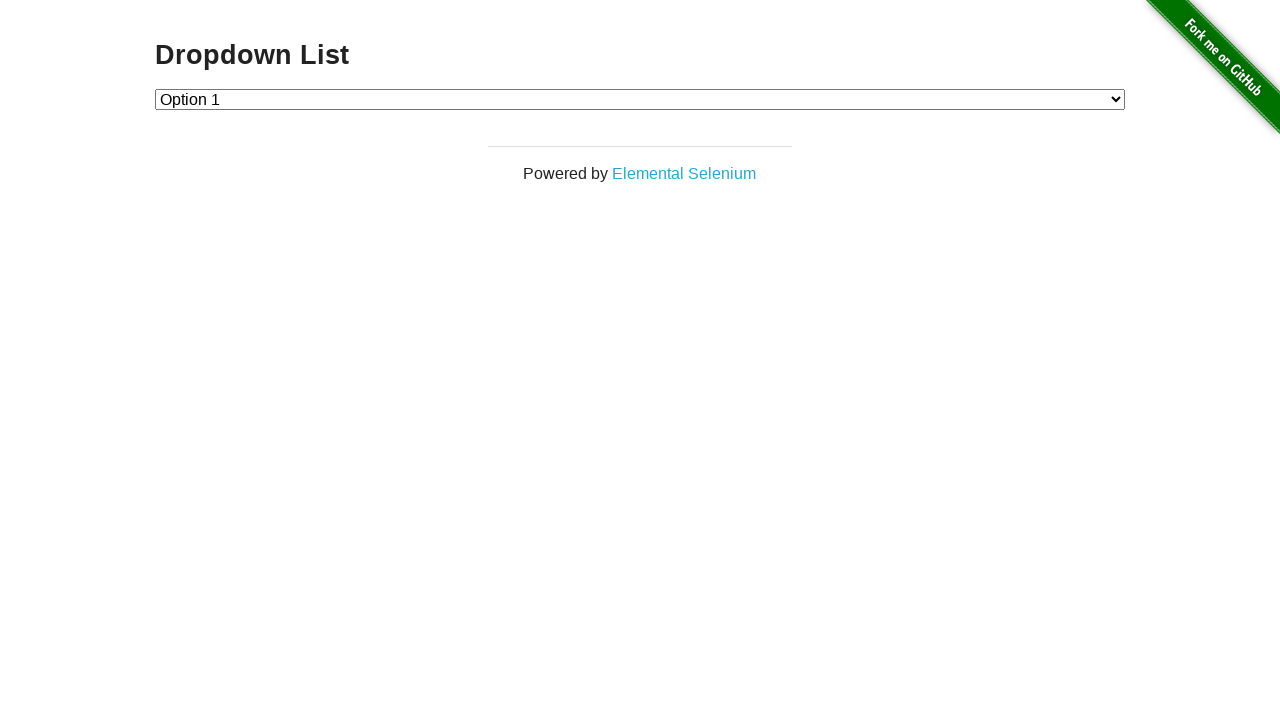

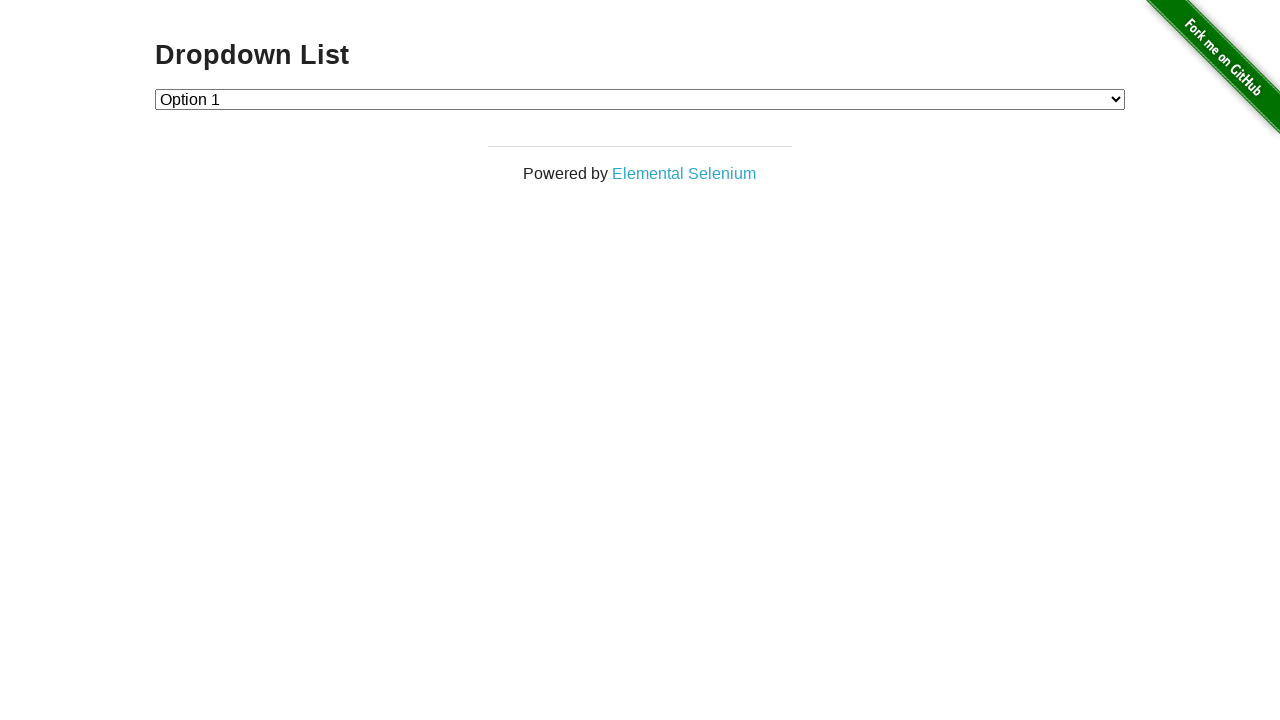